Verifies that the category menu items (CATEGORIES, Phones, Laptops, Monitors) are displayed and enabled on the DemoBlaze homepage

Starting URL: https://www.demoblaze.com/

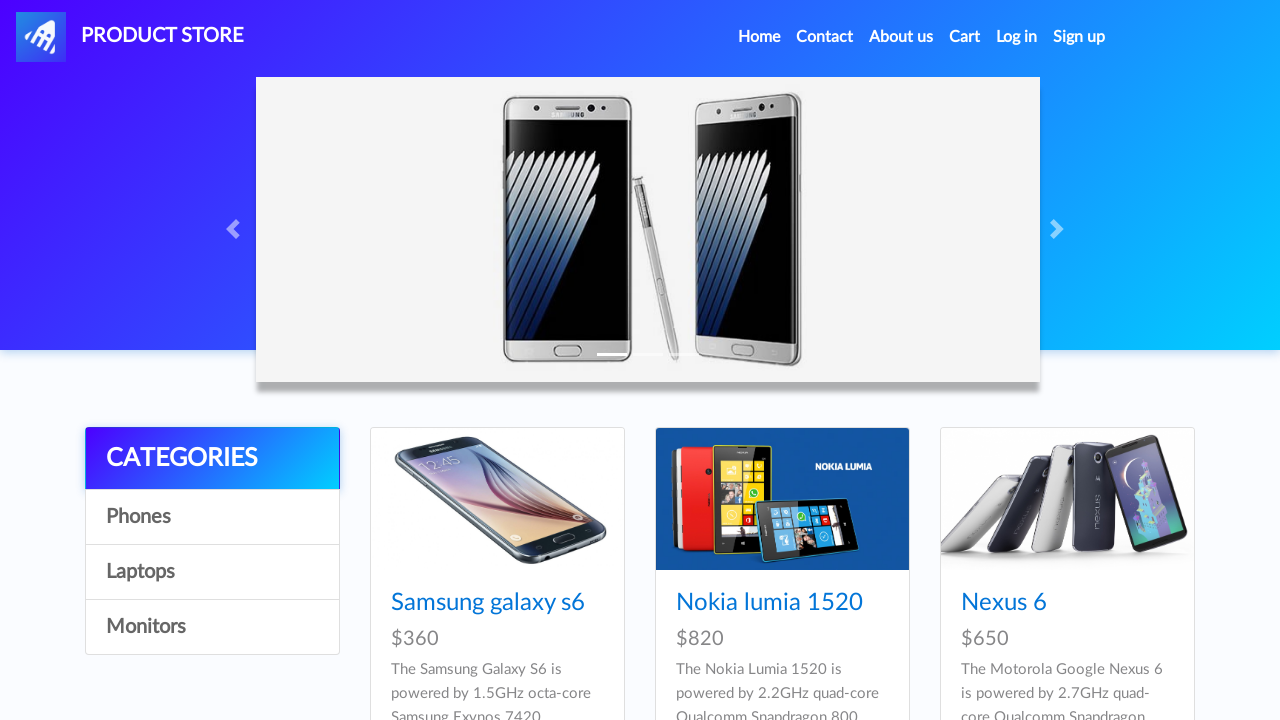

Located CATEGORIES header element
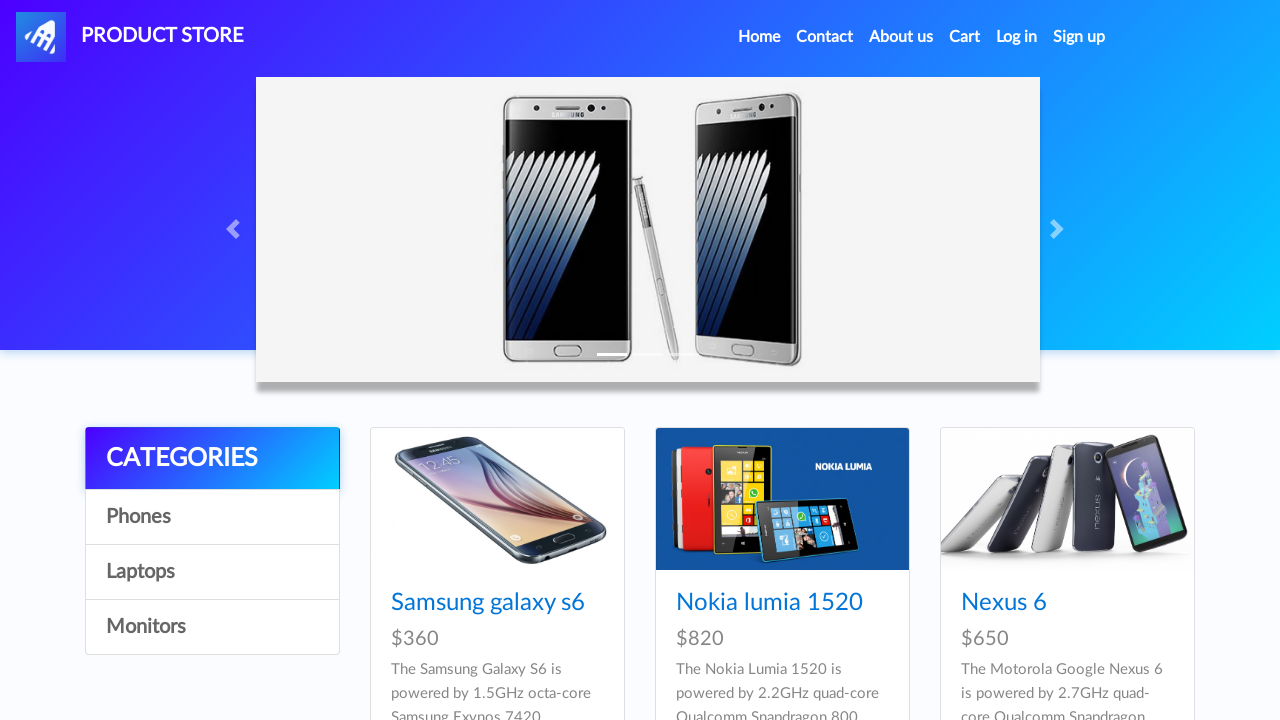

Verified CATEGORIES header is visible
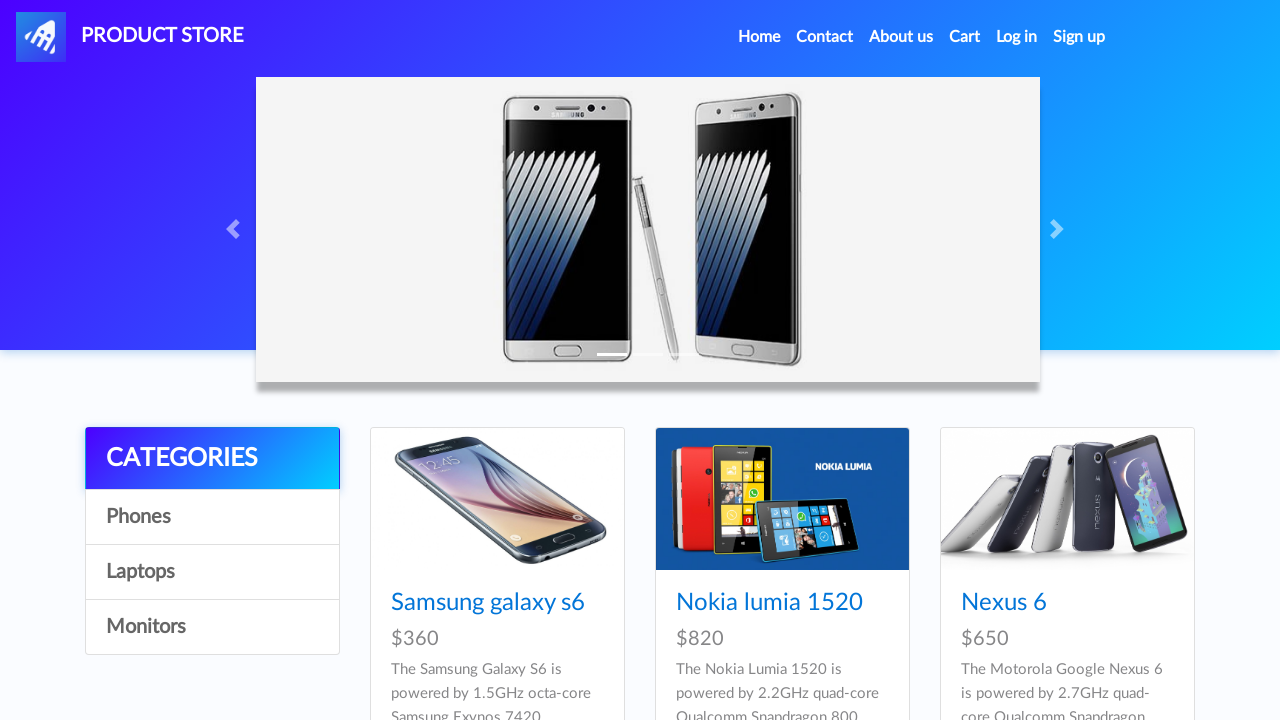

Verified CATEGORIES header is enabled
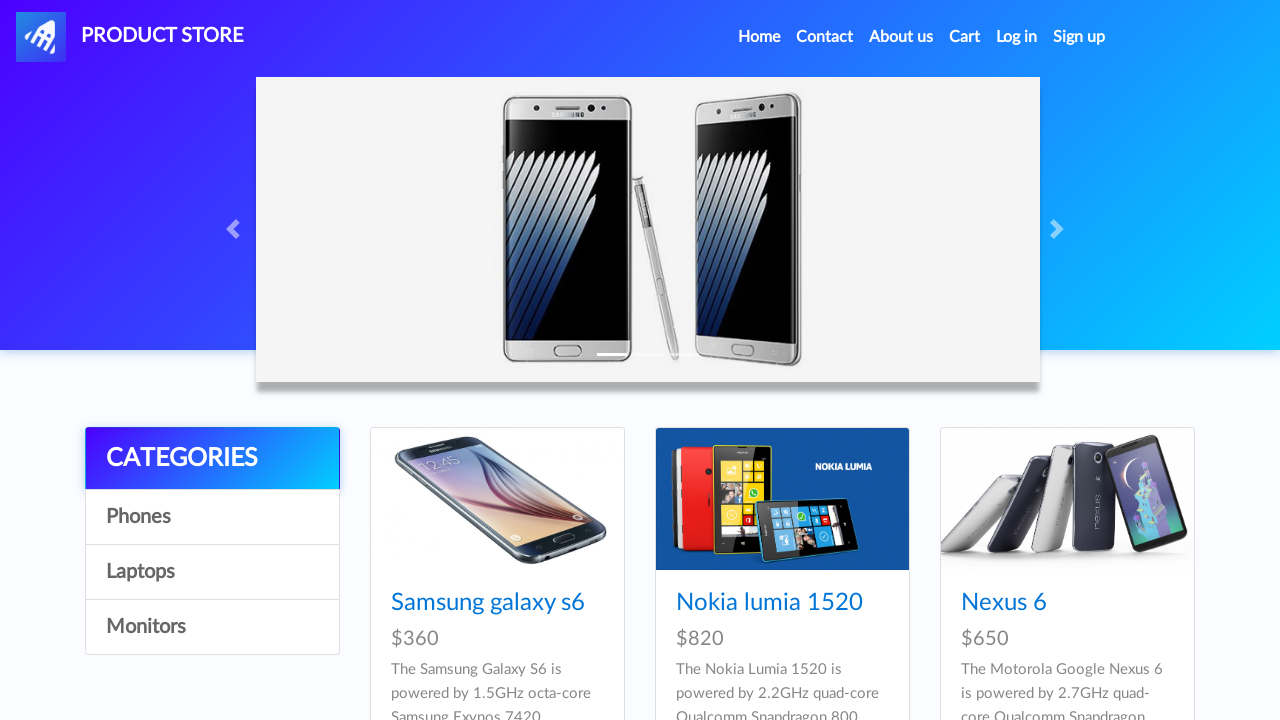

Verified CATEGORIES header has correct text 'CATEGORIES'
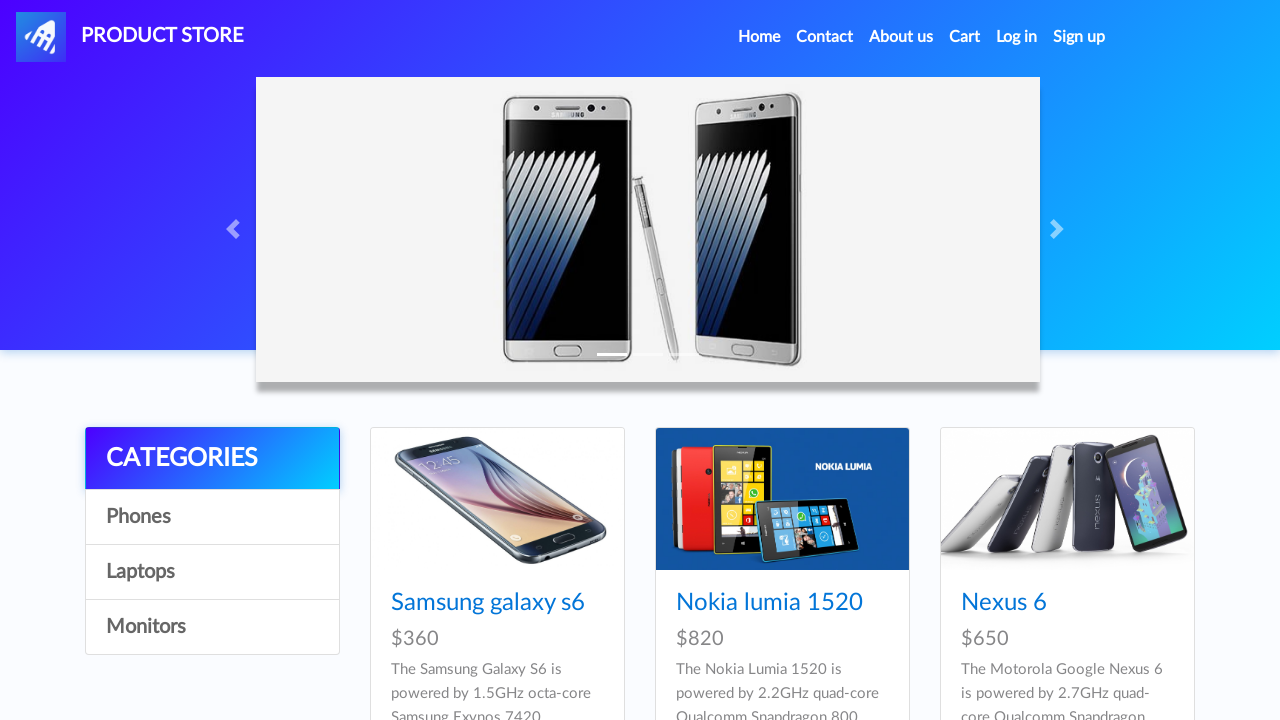

Located Phones category element
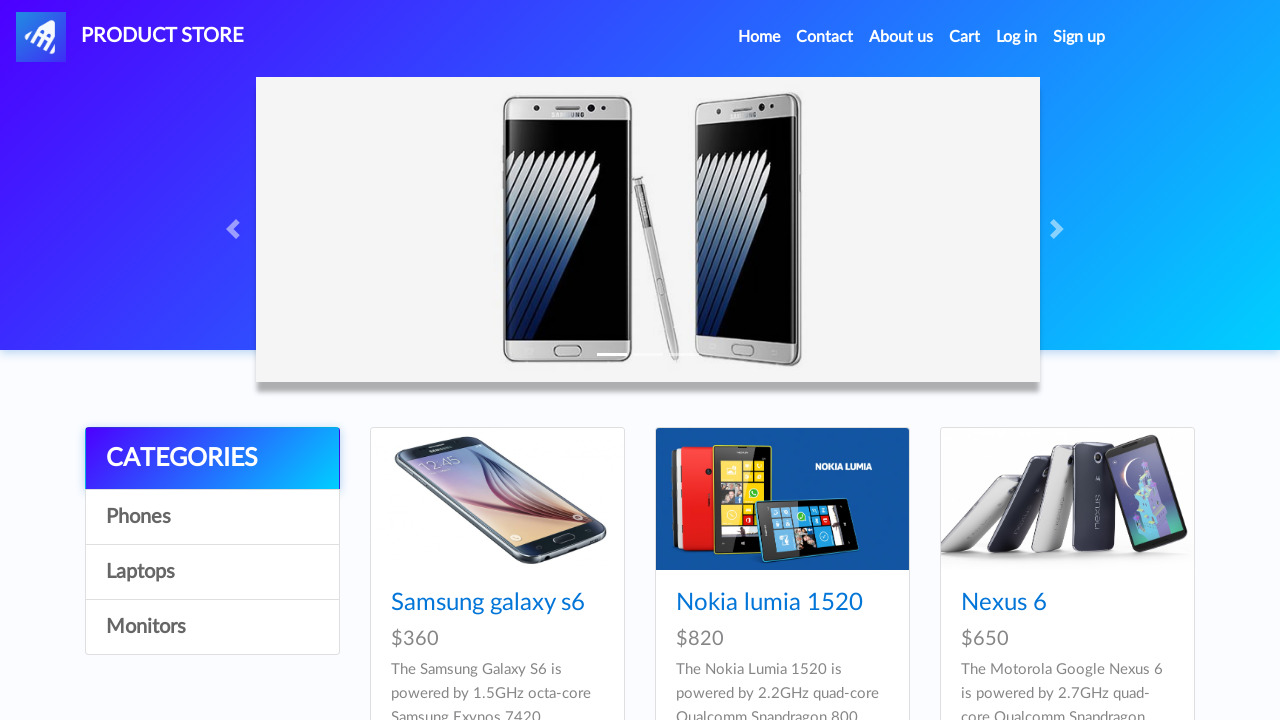

Verified Phones category is visible
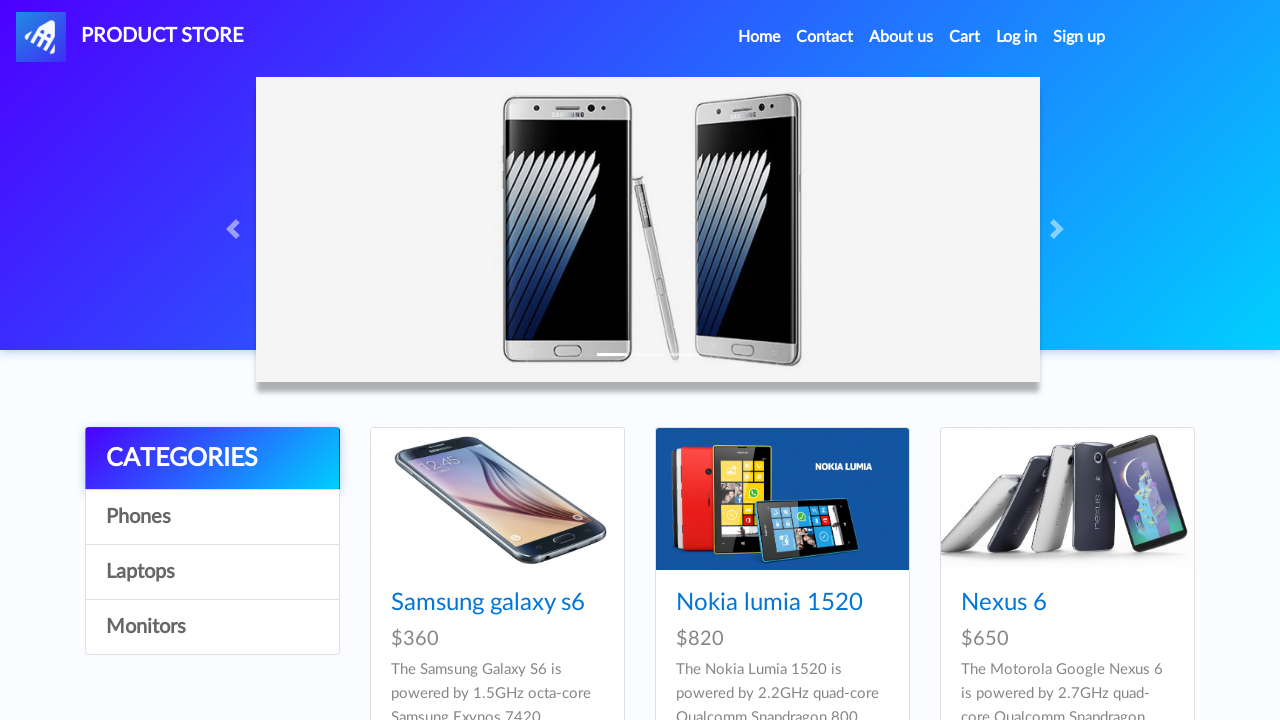

Verified Phones category is enabled
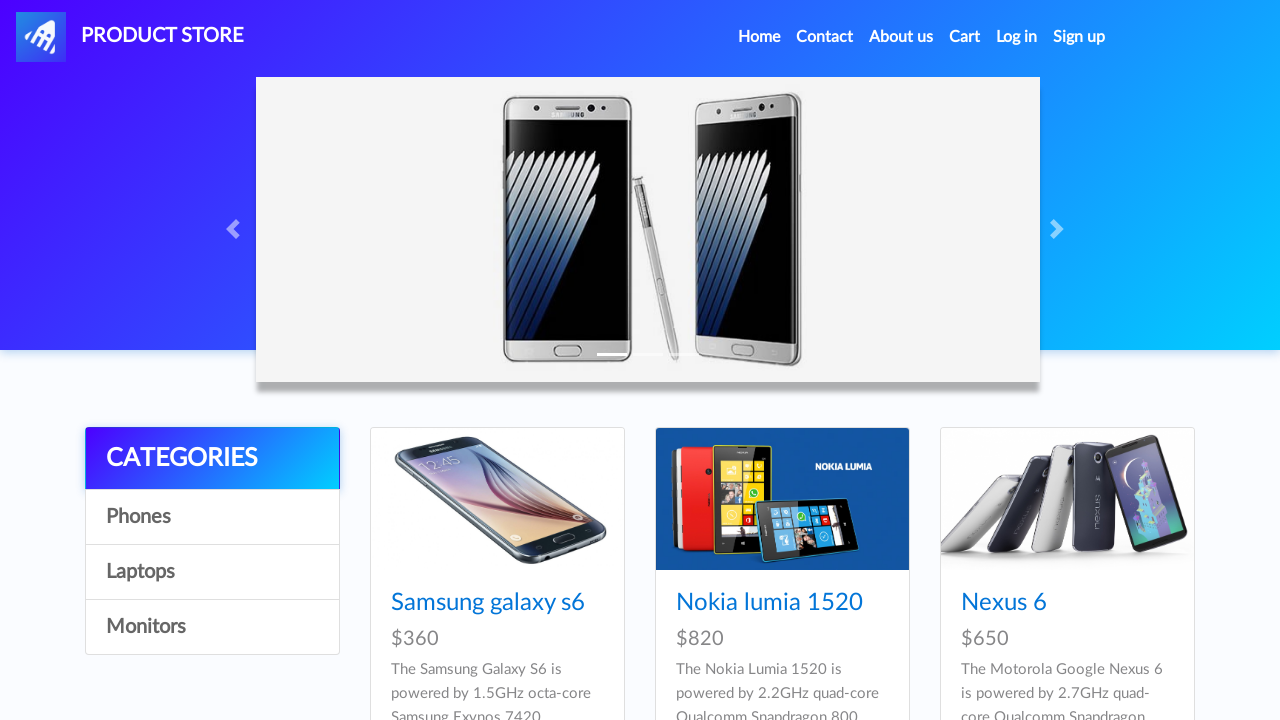

Verified Phones category has correct text 'Phones'
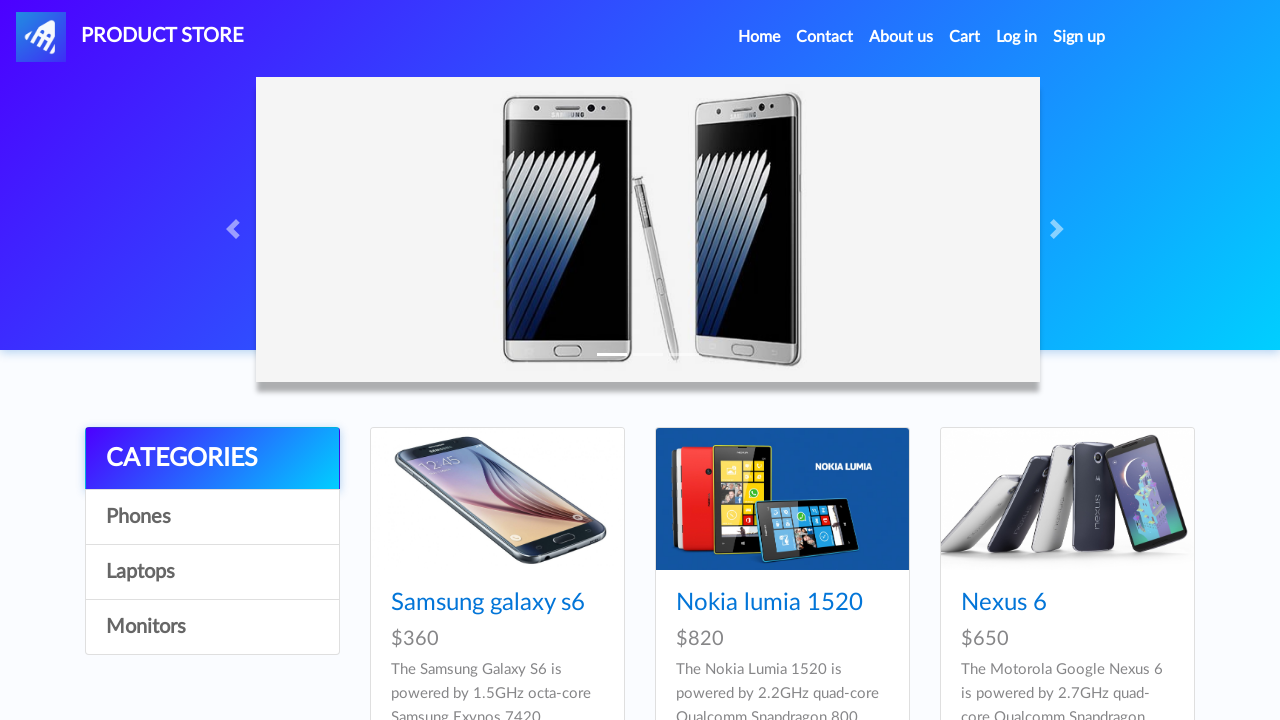

Located Laptops category element
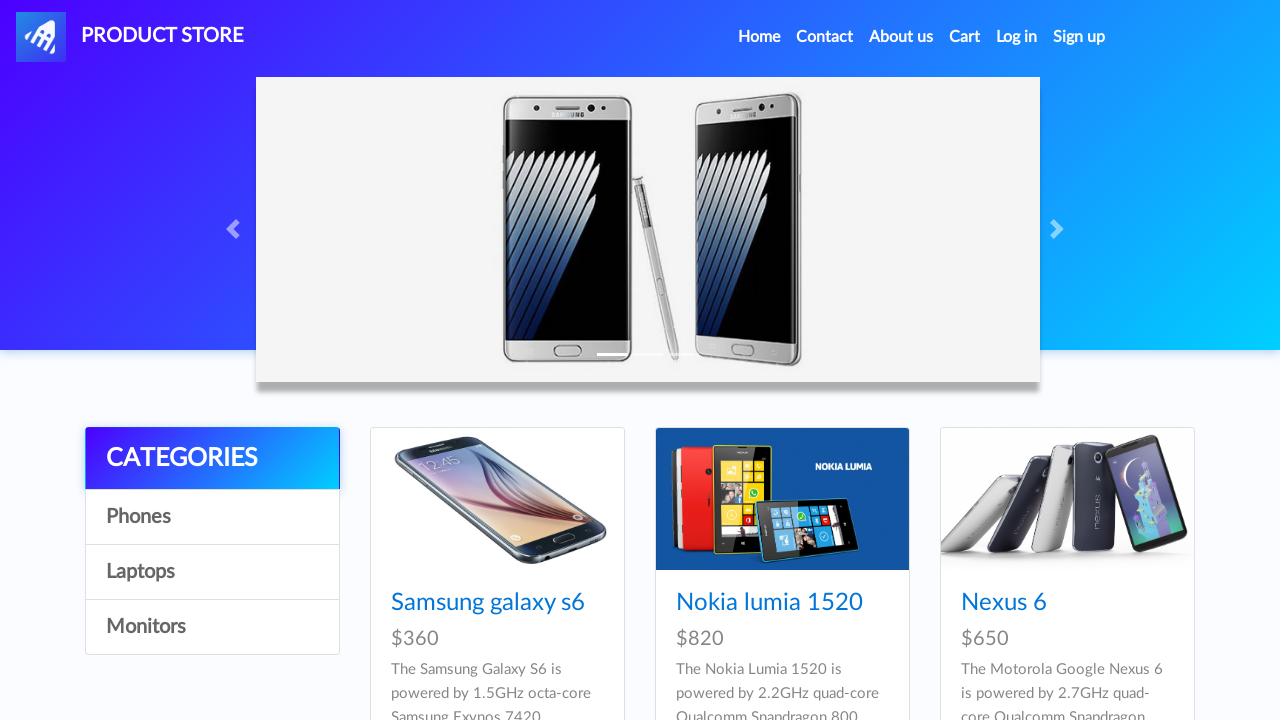

Verified Laptops category is visible
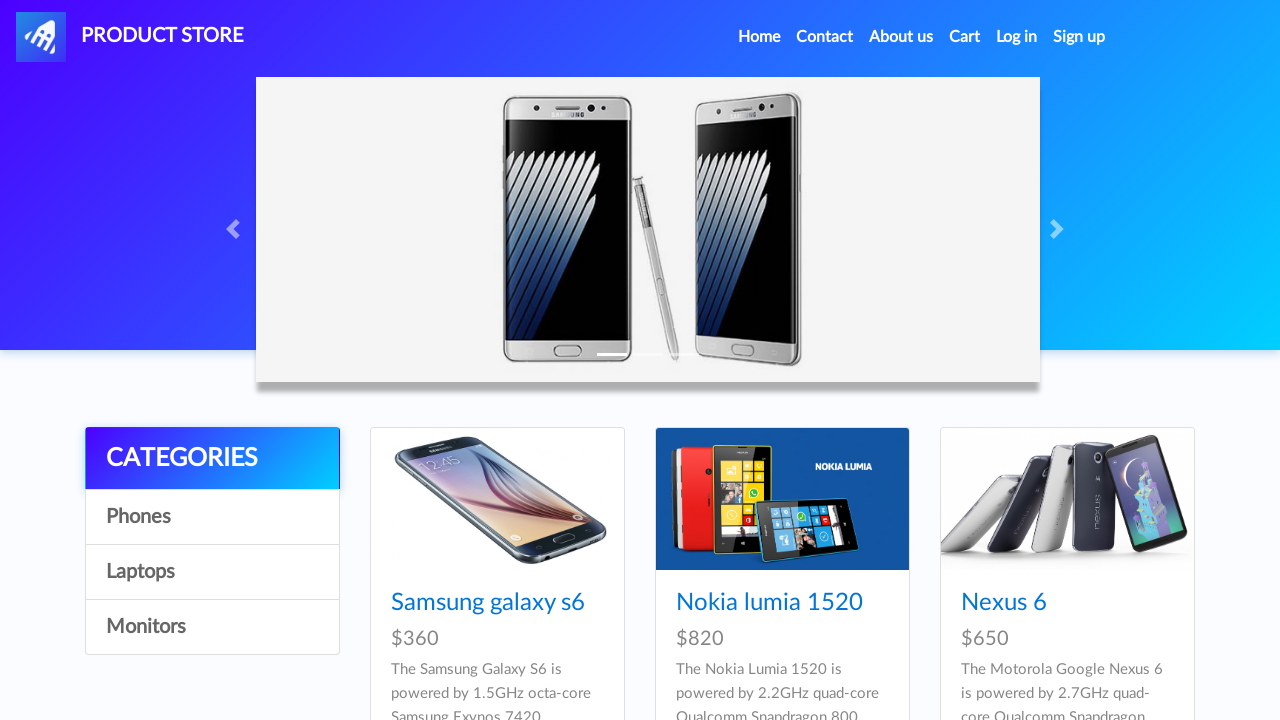

Verified Laptops category is enabled
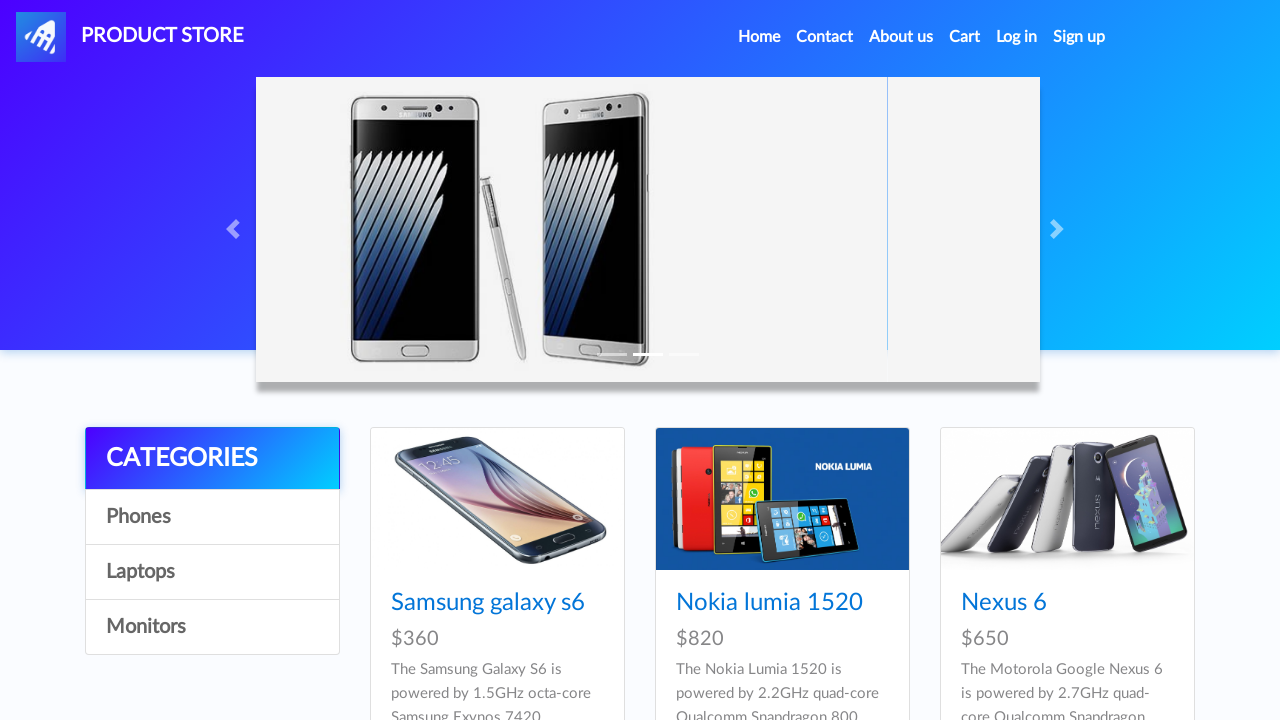

Verified Laptops category has correct text 'Laptops'
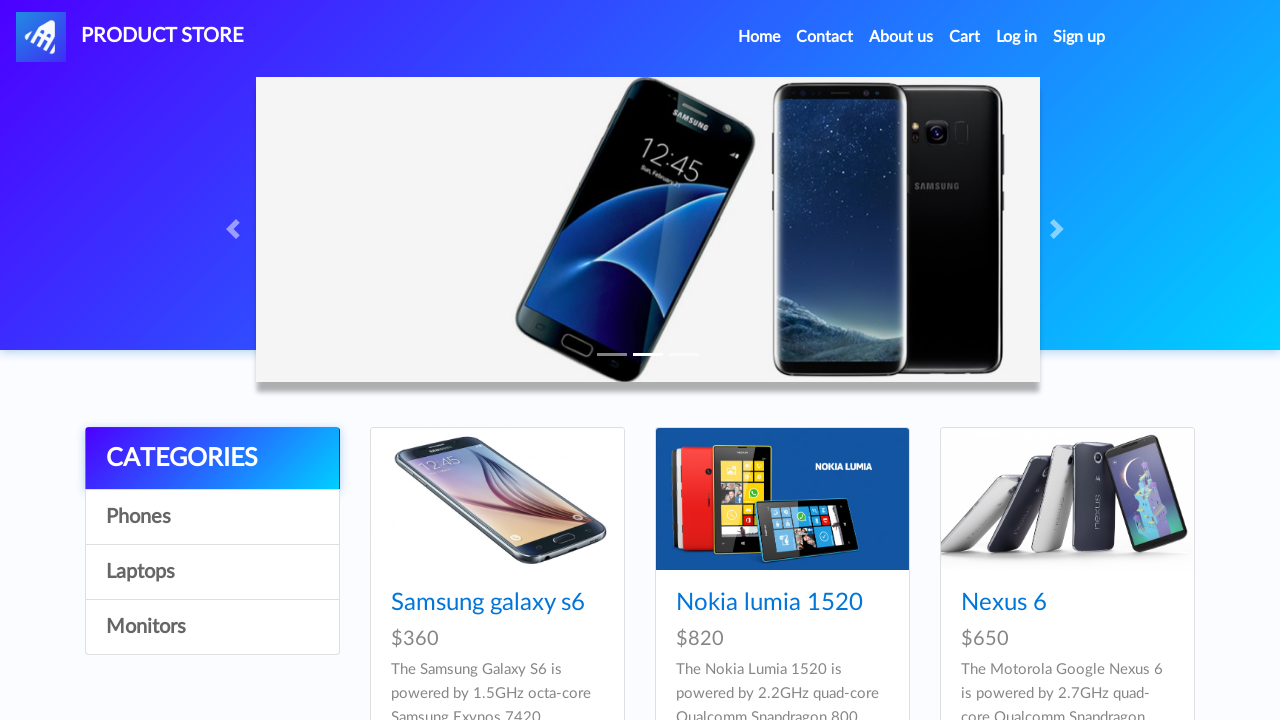

Located Monitors category element
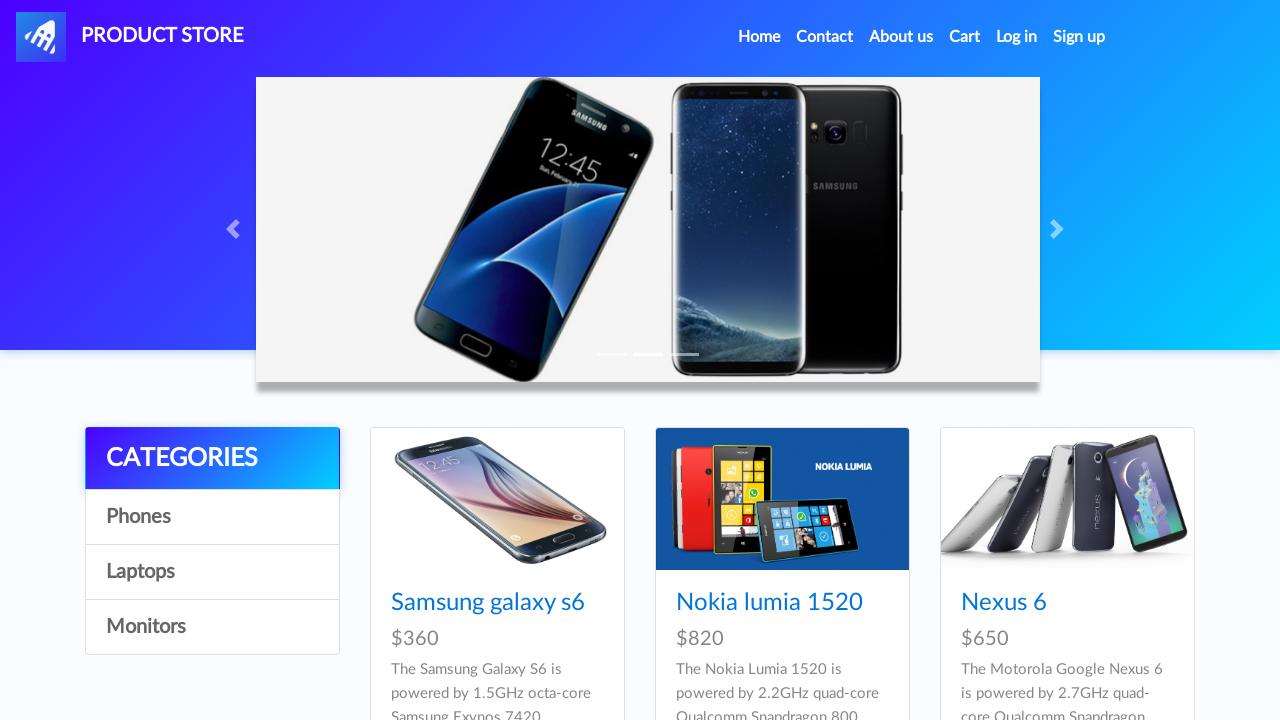

Verified Monitors category is visible
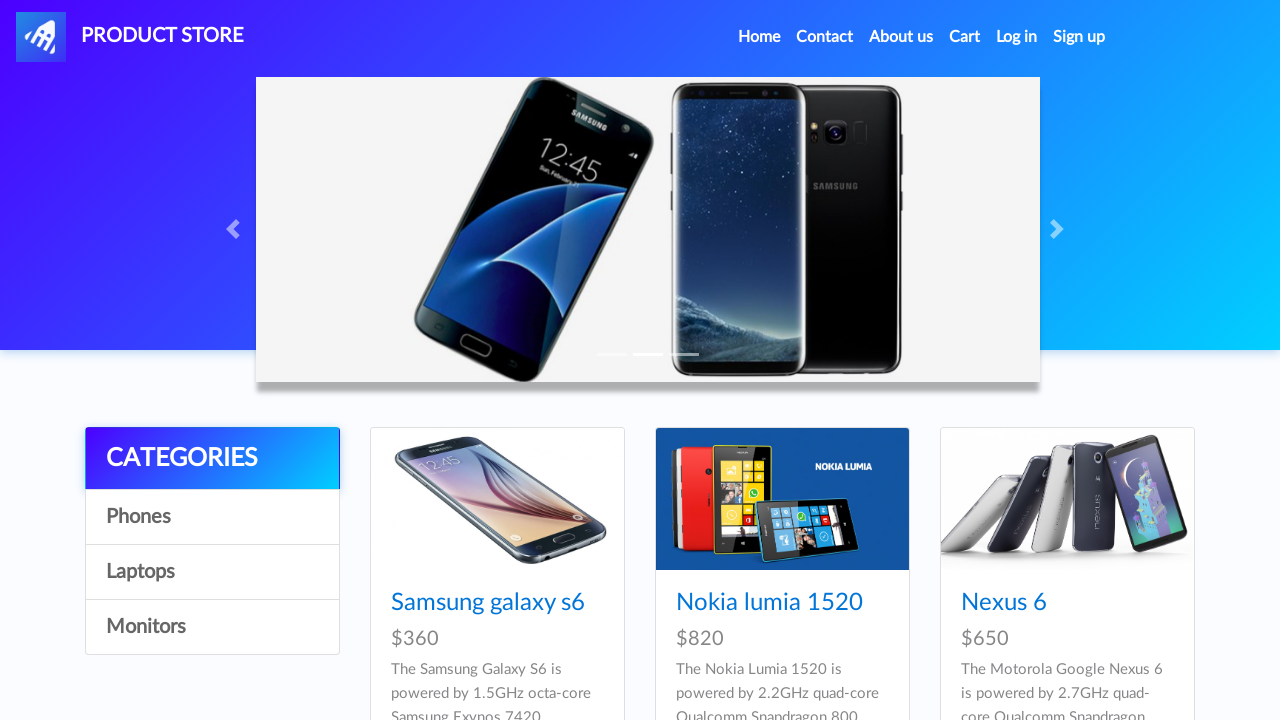

Verified Monitors category is enabled
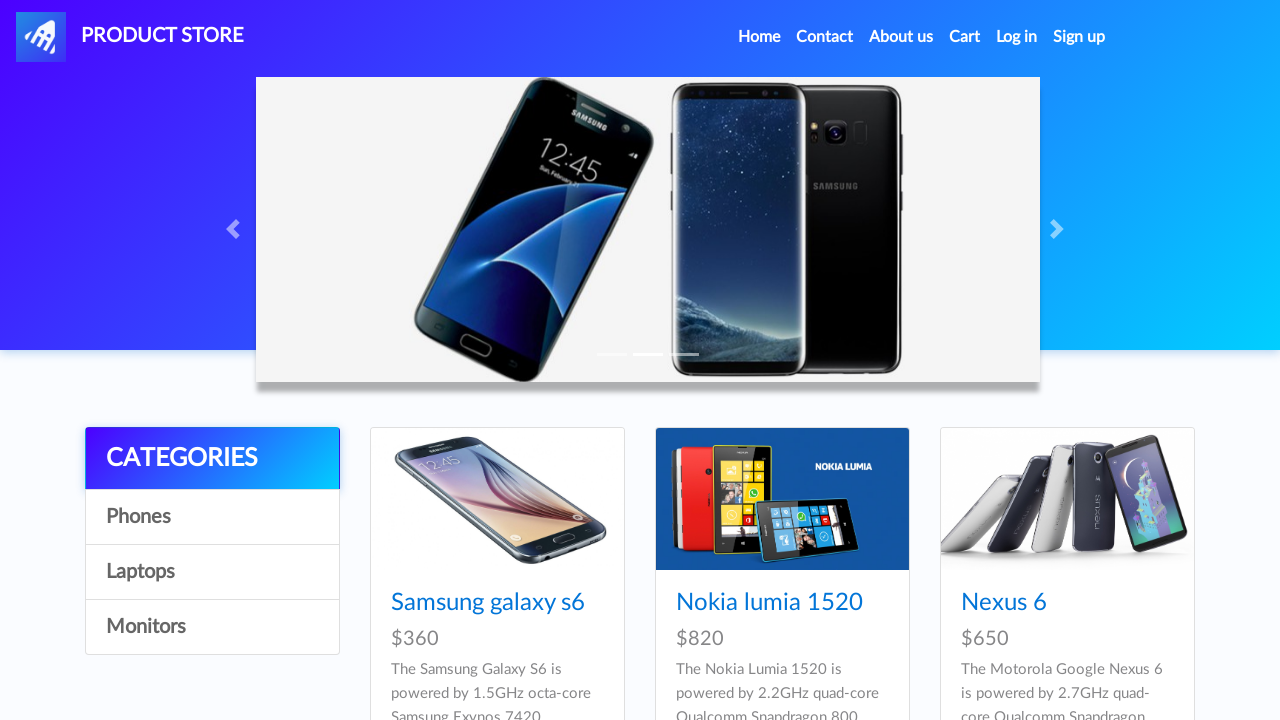

Verified Monitors category has correct text 'Monitors'
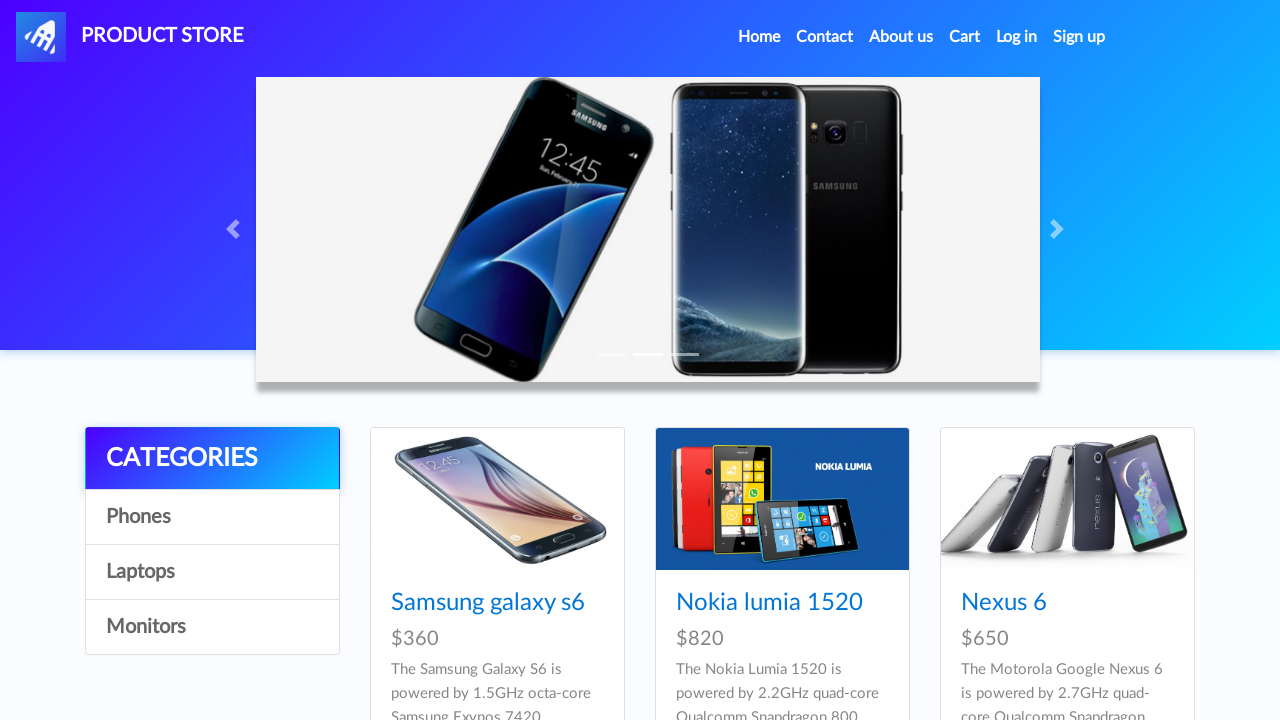

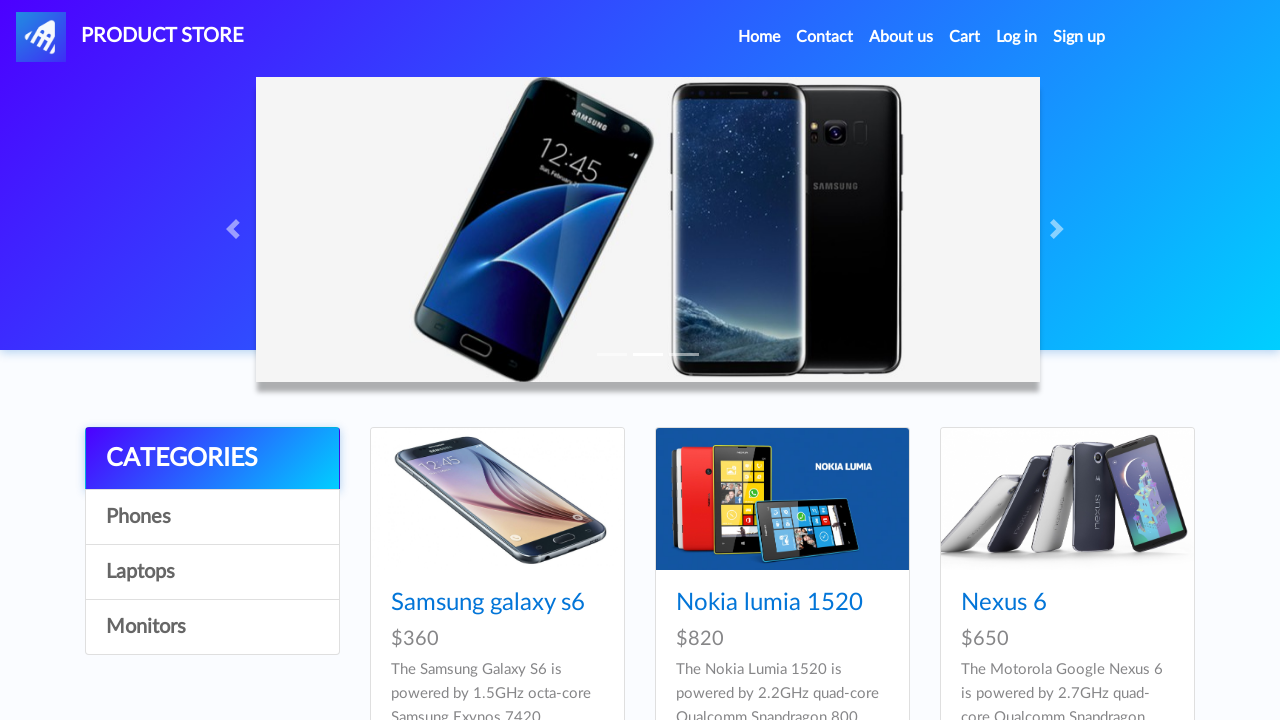